Tests that the site logo is displayed and clickable, verifying it leads to the home page

Starting URL: http://demo-m2.bird.eu/

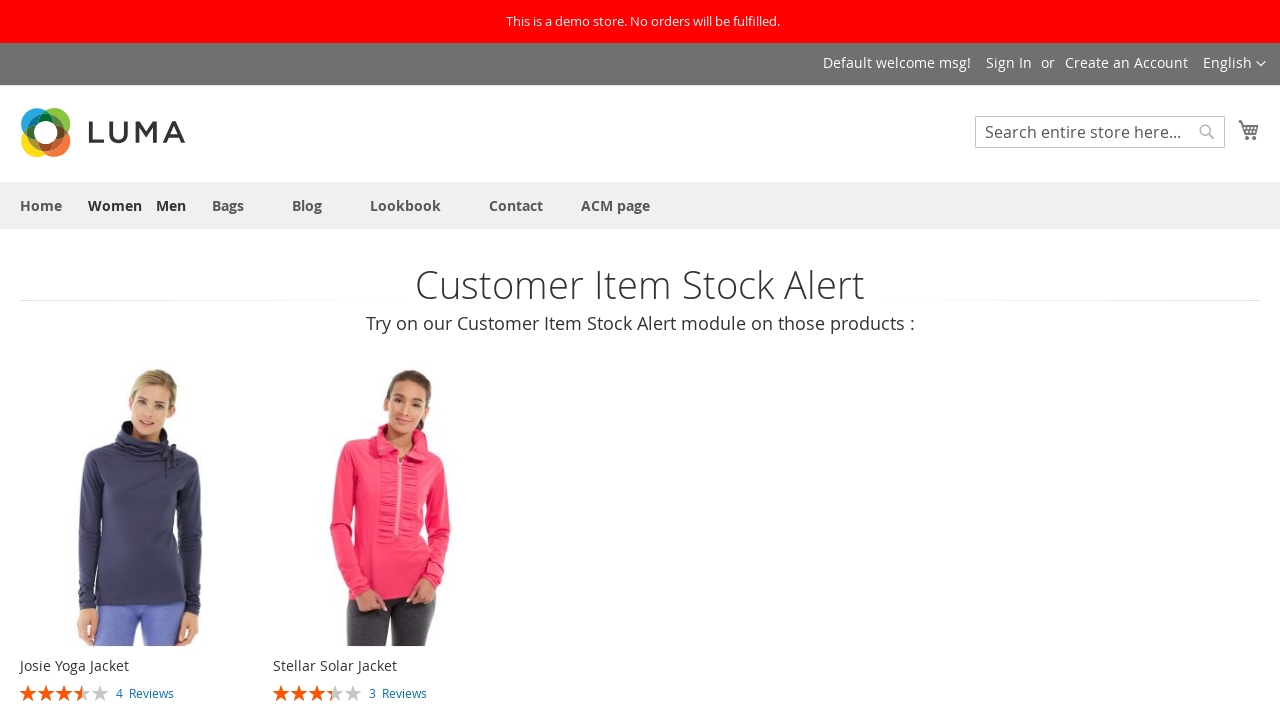

Located the Magento Commerce logo
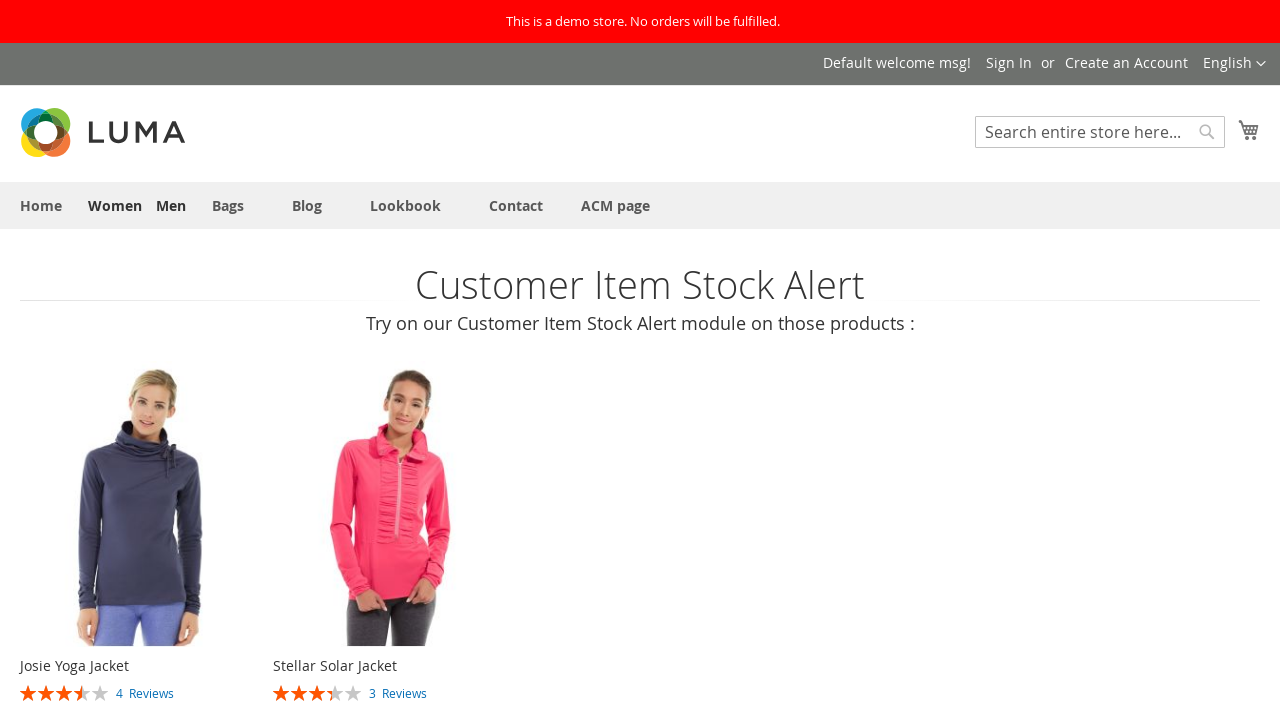

Clicked the logo to navigate to home page at (105, 132) on img[alt='Magento Commerce']
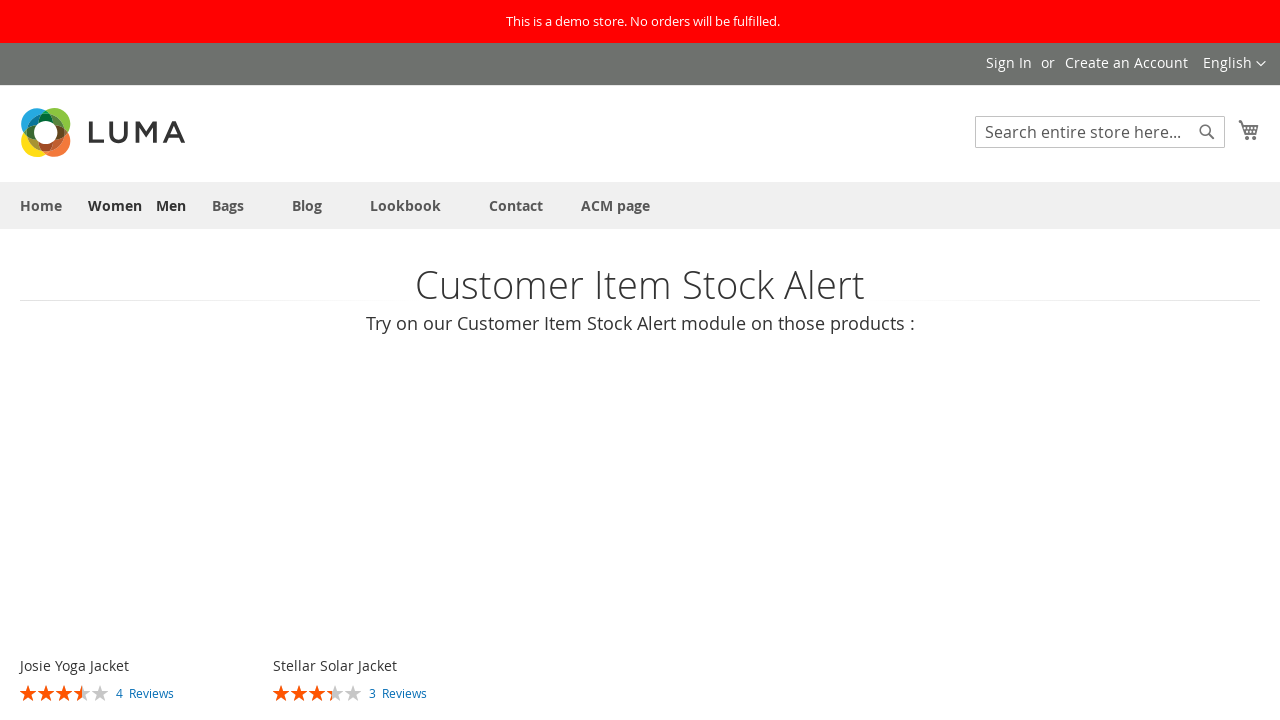

Verified page loaded successfully (domcontentloaded state reached)
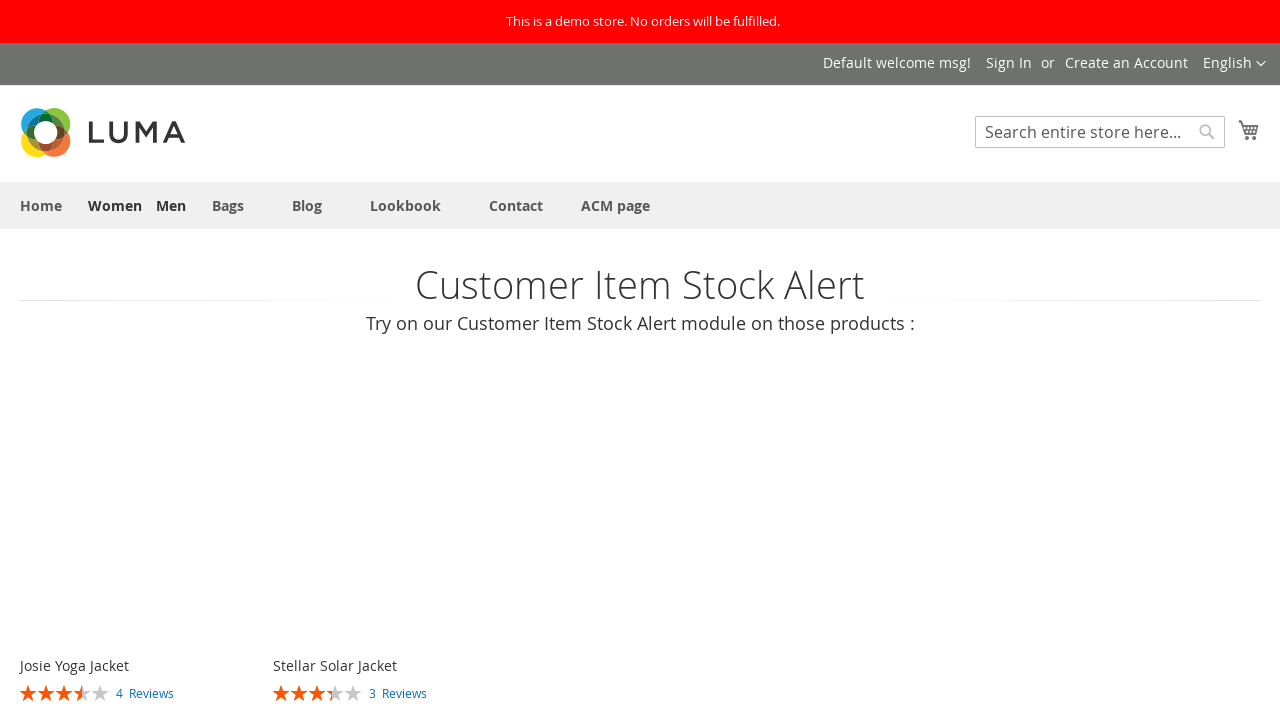

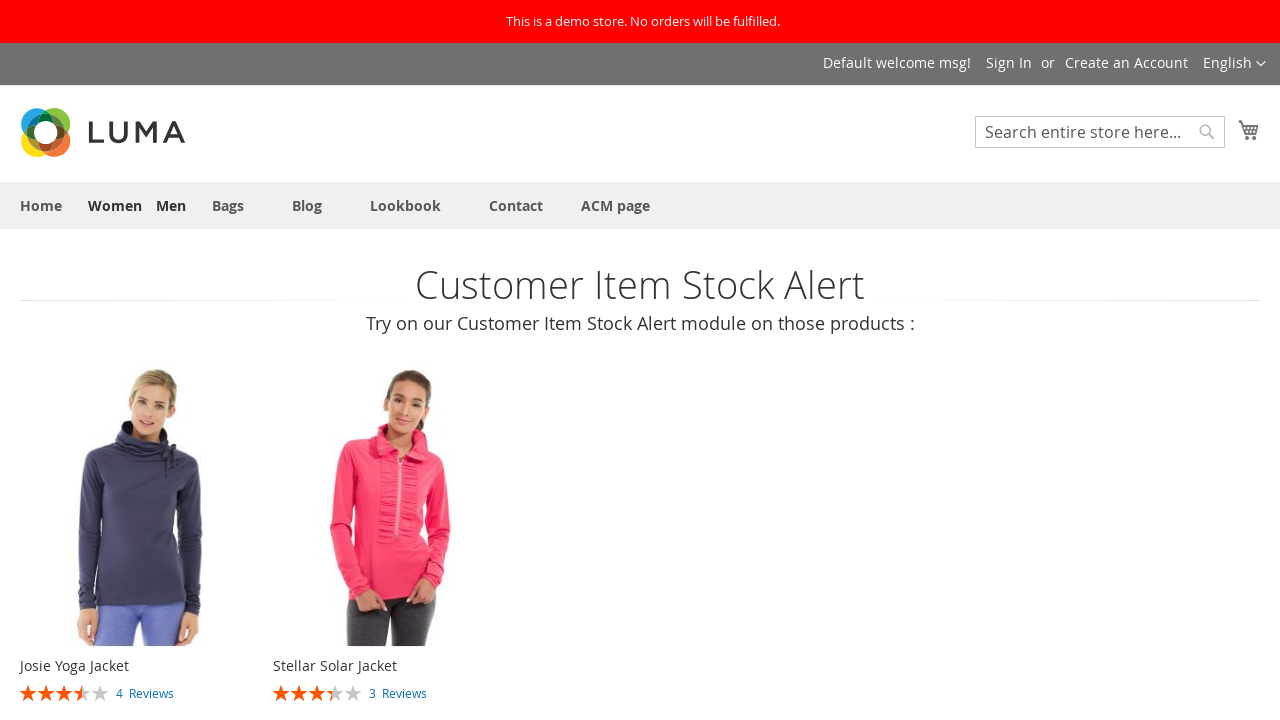